Logs in as a customer by selecting a name from dropdown and clicking login button

Starting URL: https://www.globalsqa.com/angularJs-protractor/BankingProject/#/login

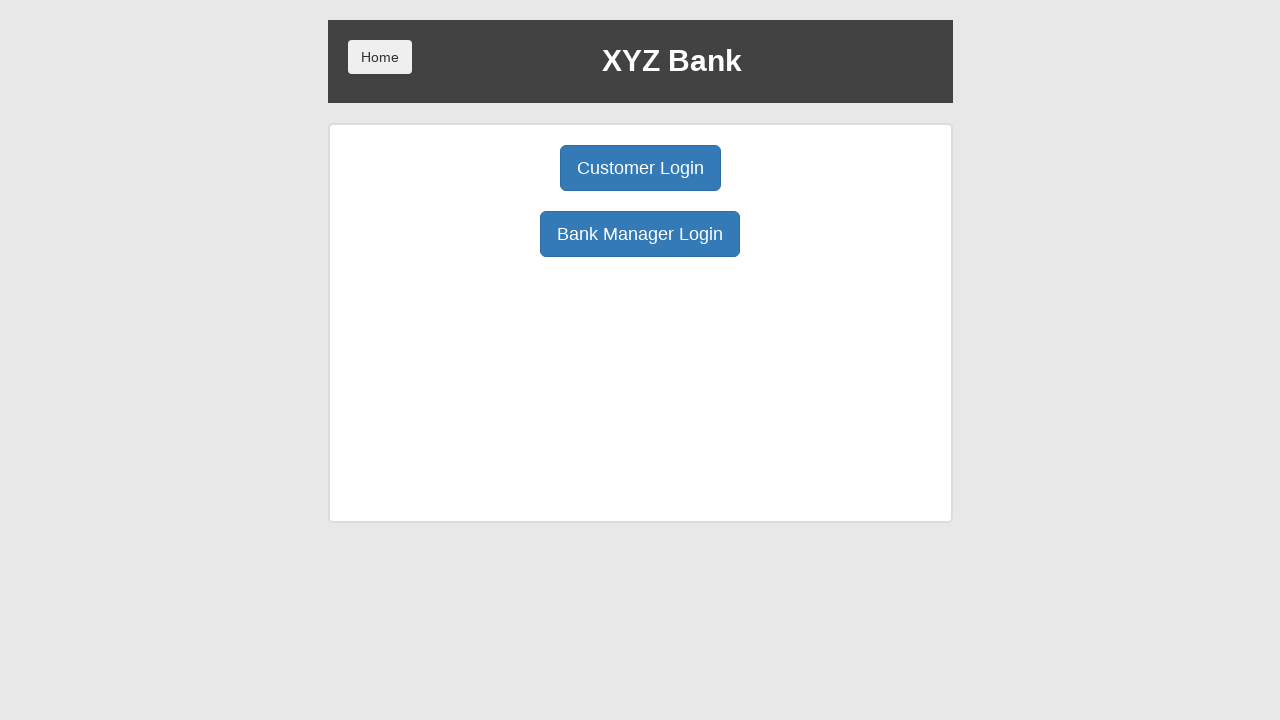

Clicked Customer Login button at (640, 168) on button:has-text('Customer Login')
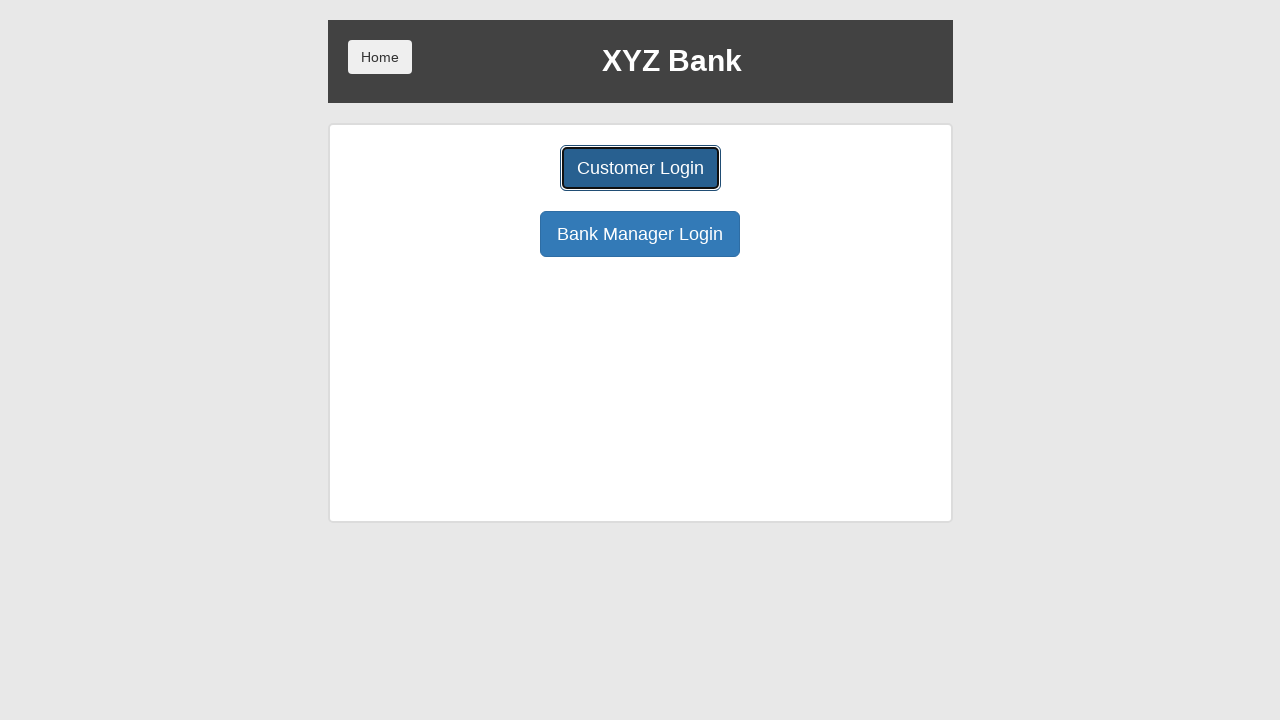

Waited for network idle after clicking Customer Login
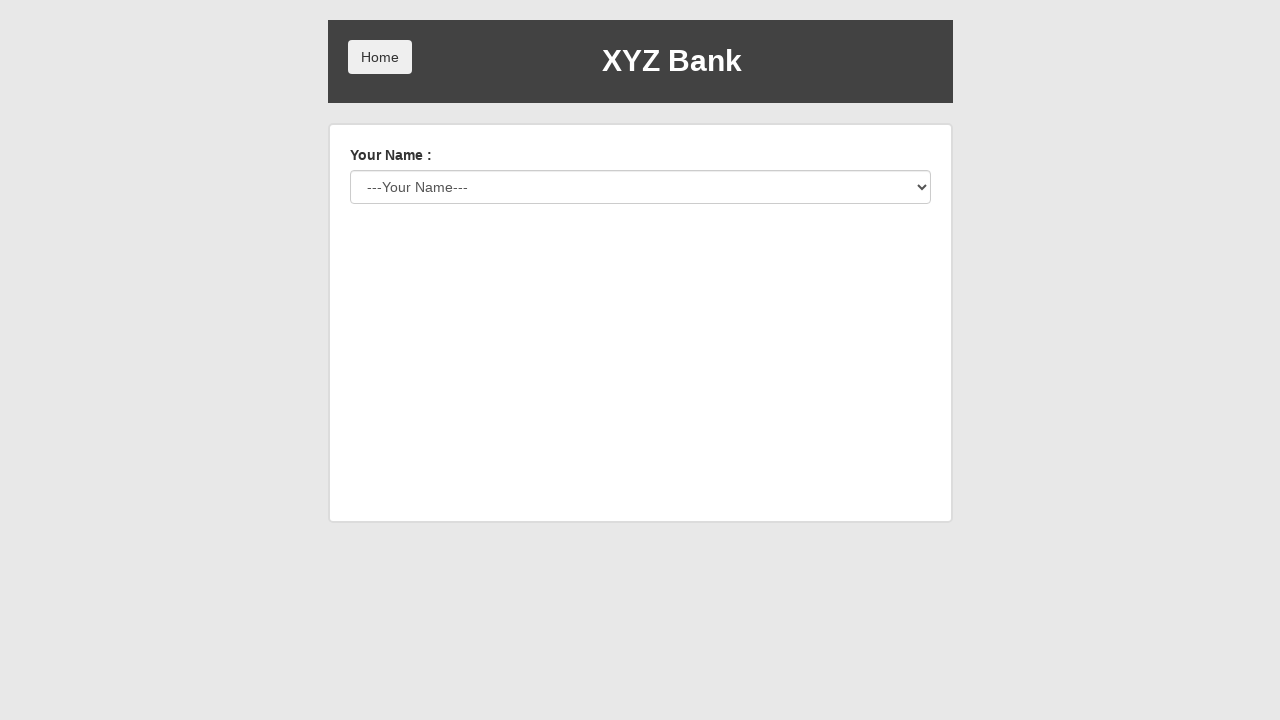

Selected customer name from dropdown (index 1) on select#userSelect
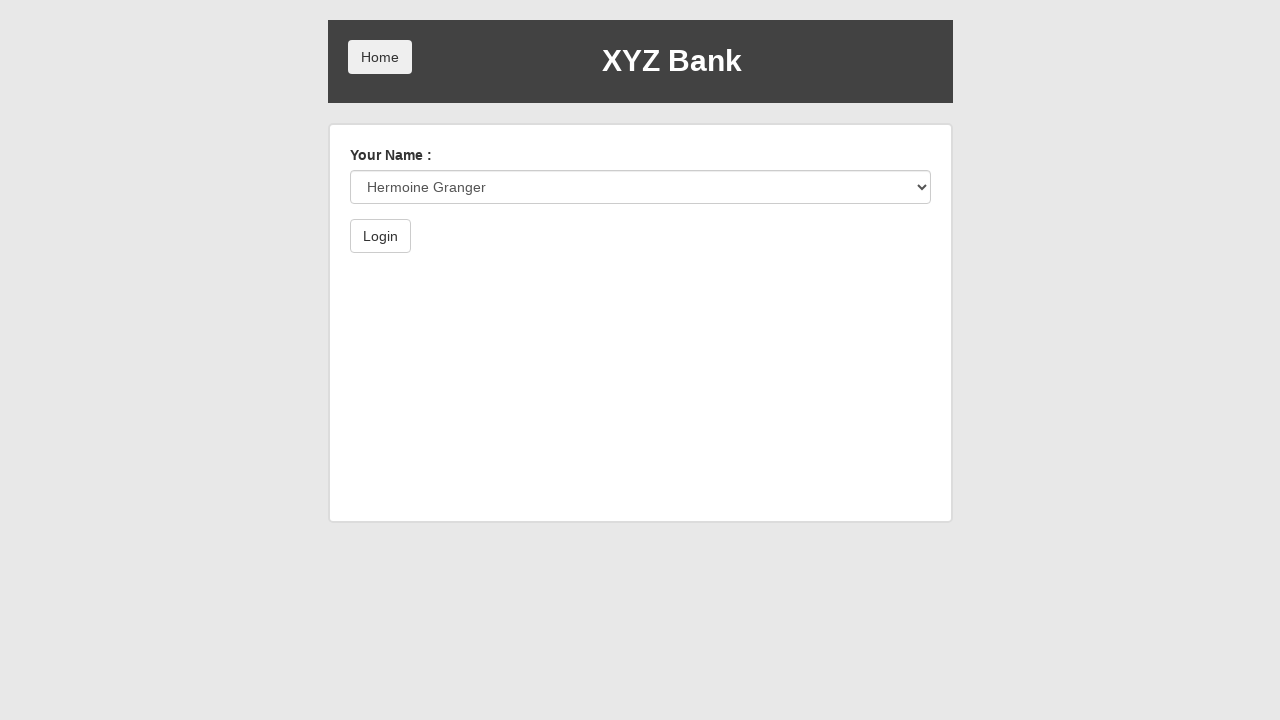

Clicked Login button to authenticate as customer at (380, 236) on button[type='submit']:has-text('Login')
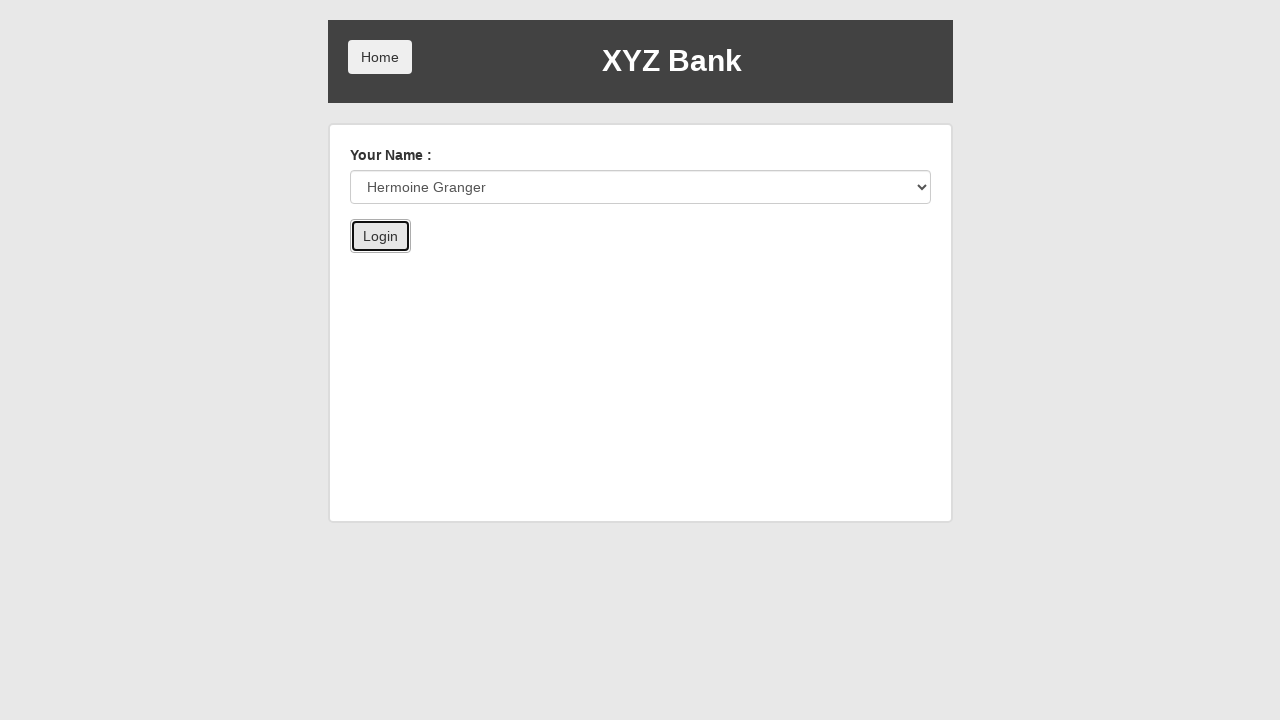

Customer account page loaded successfully
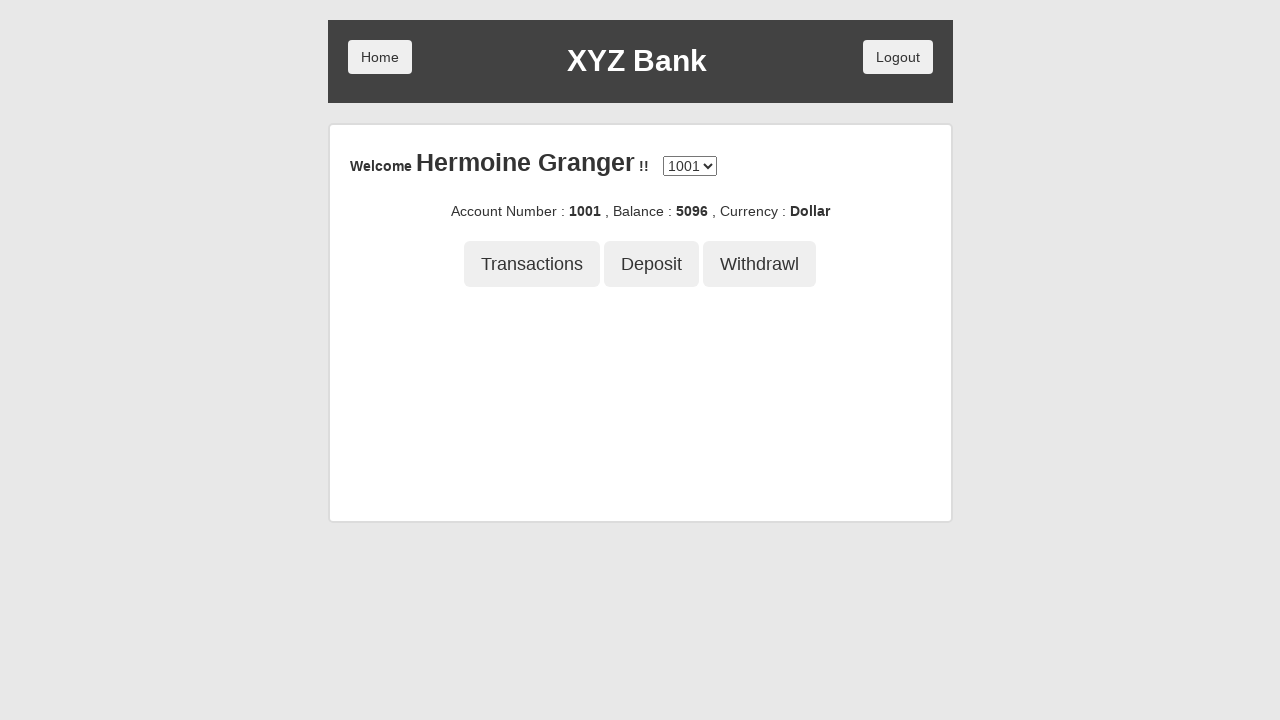

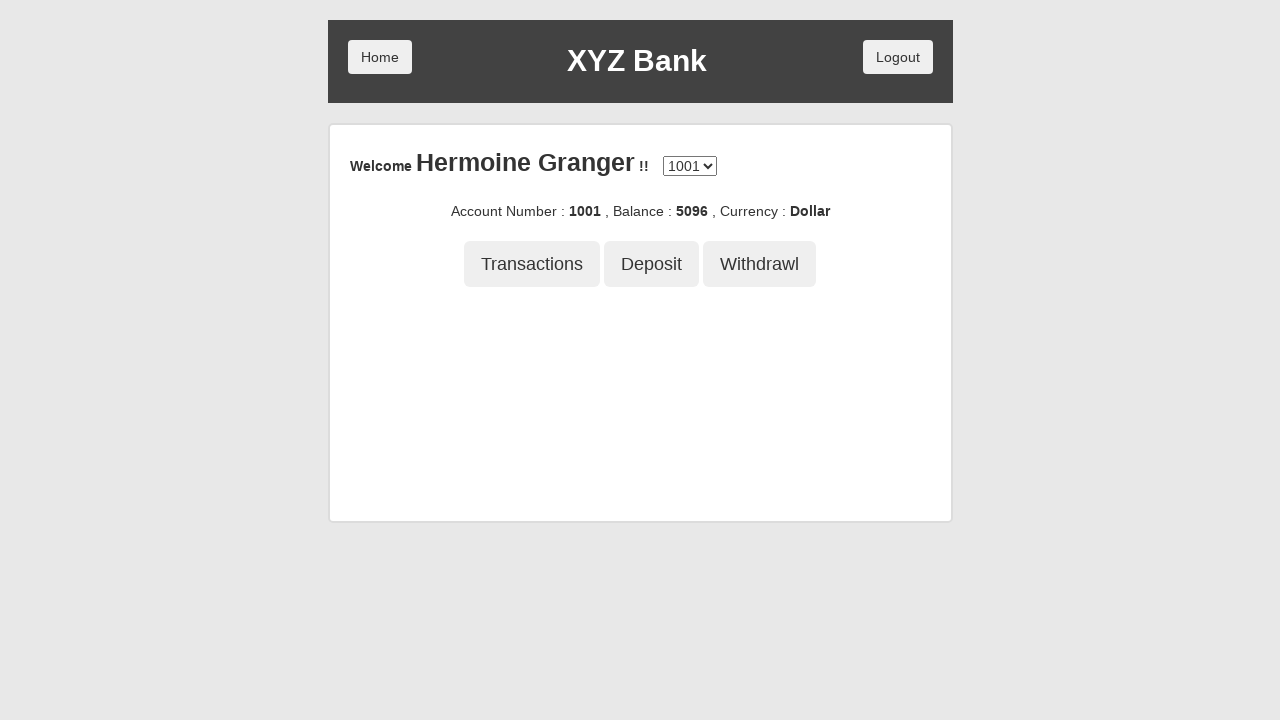